Tests dark mode toggle demo page by emulating light and dark color schemes and verifying the page renders correctly in both modes.

Starting URL: https://googlechromelabs.github.io/dark-mode-toggle/demo/index.html

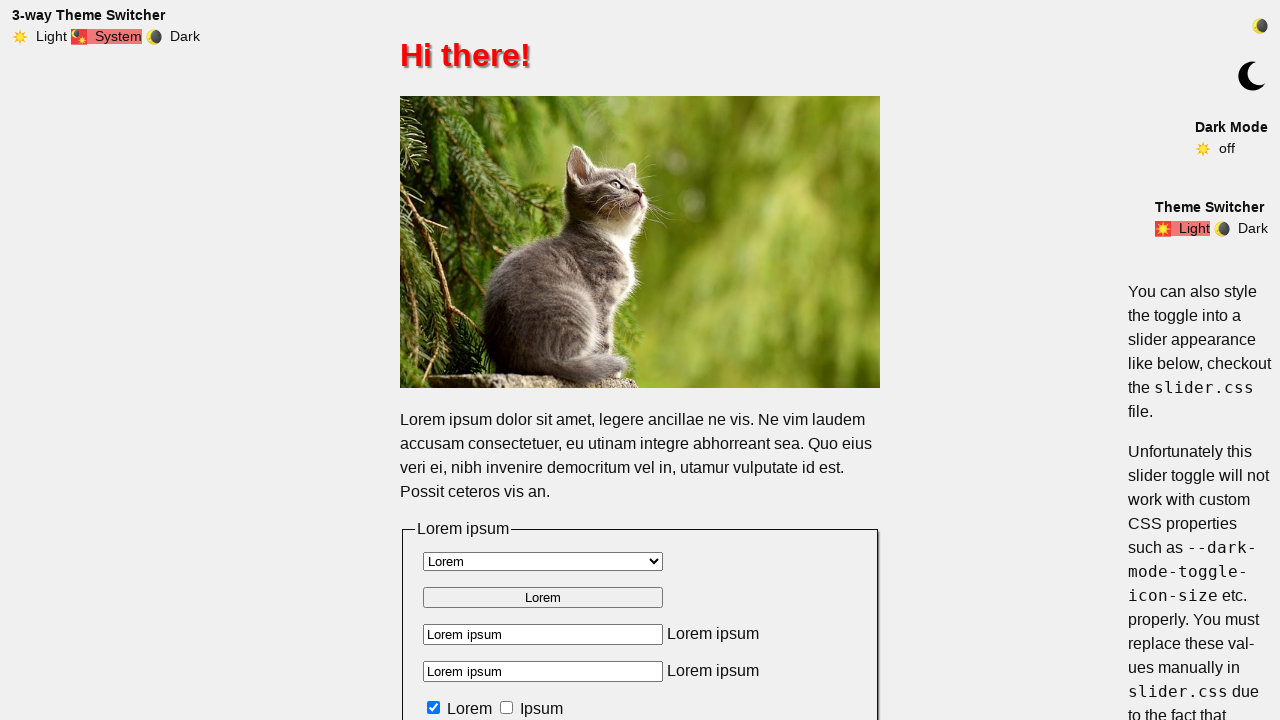

Emulated light color scheme
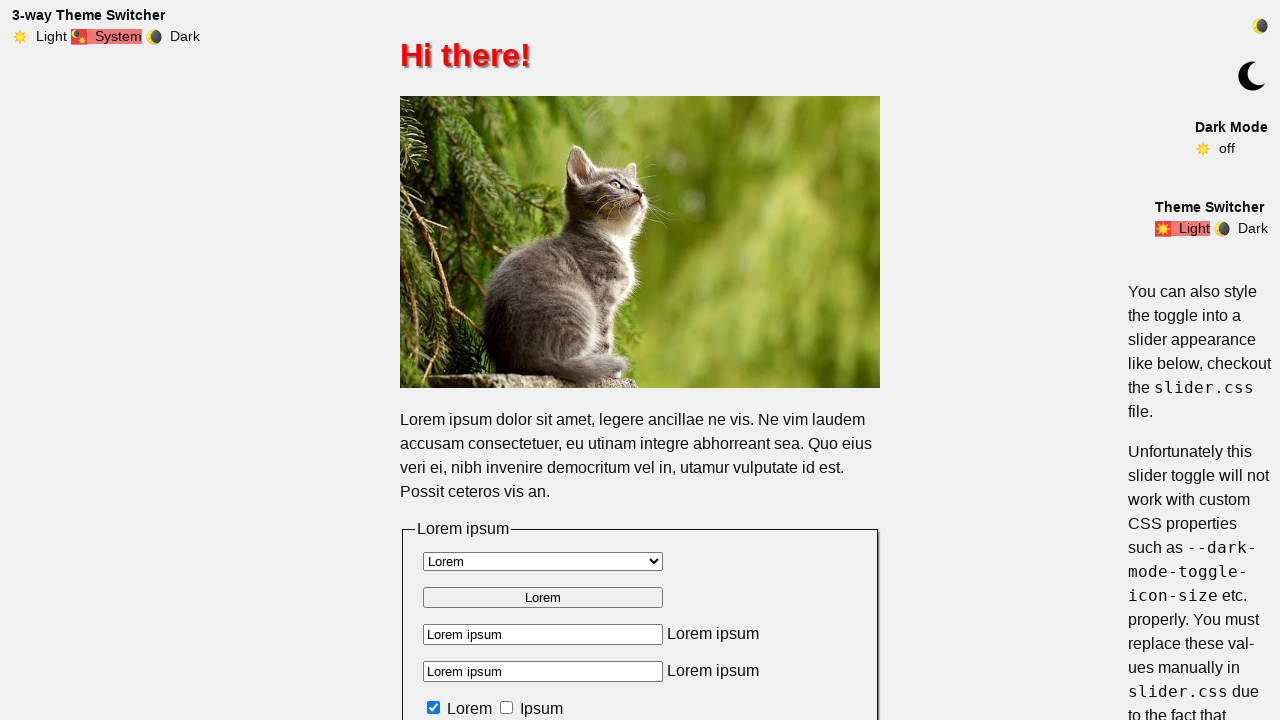

Waited 200ms for light mode to render
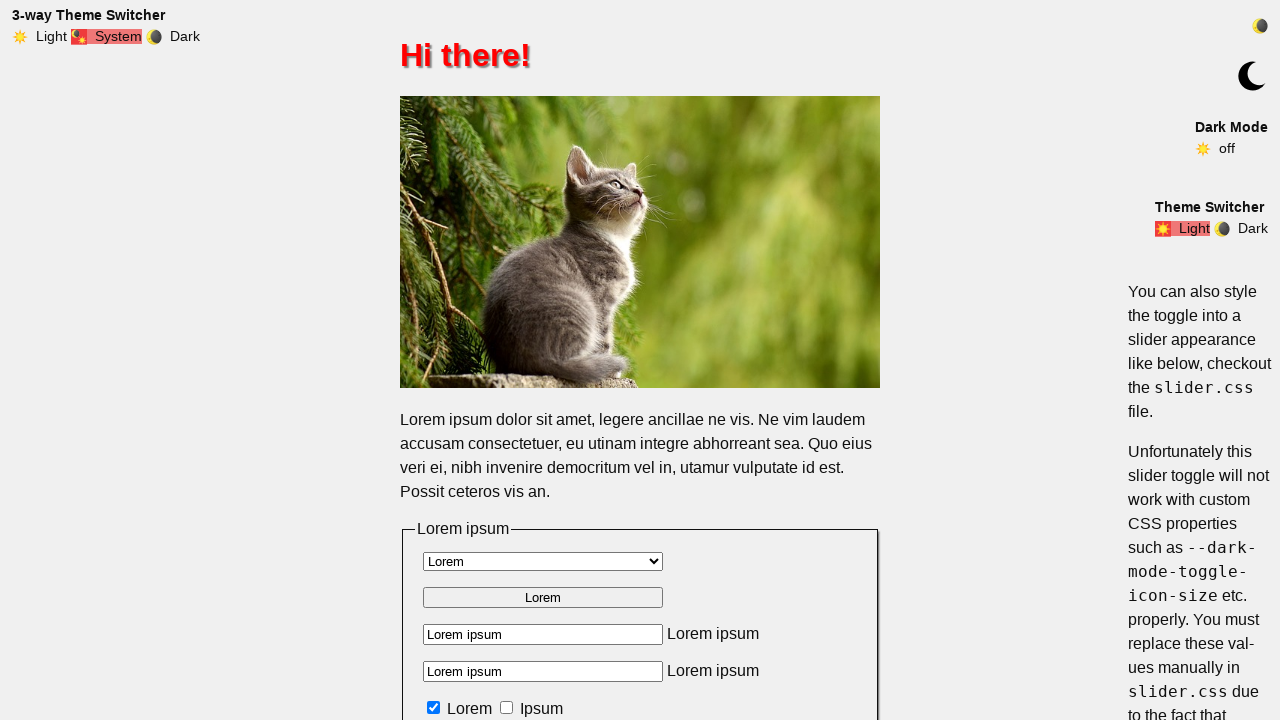

Verified page body is visible in light mode
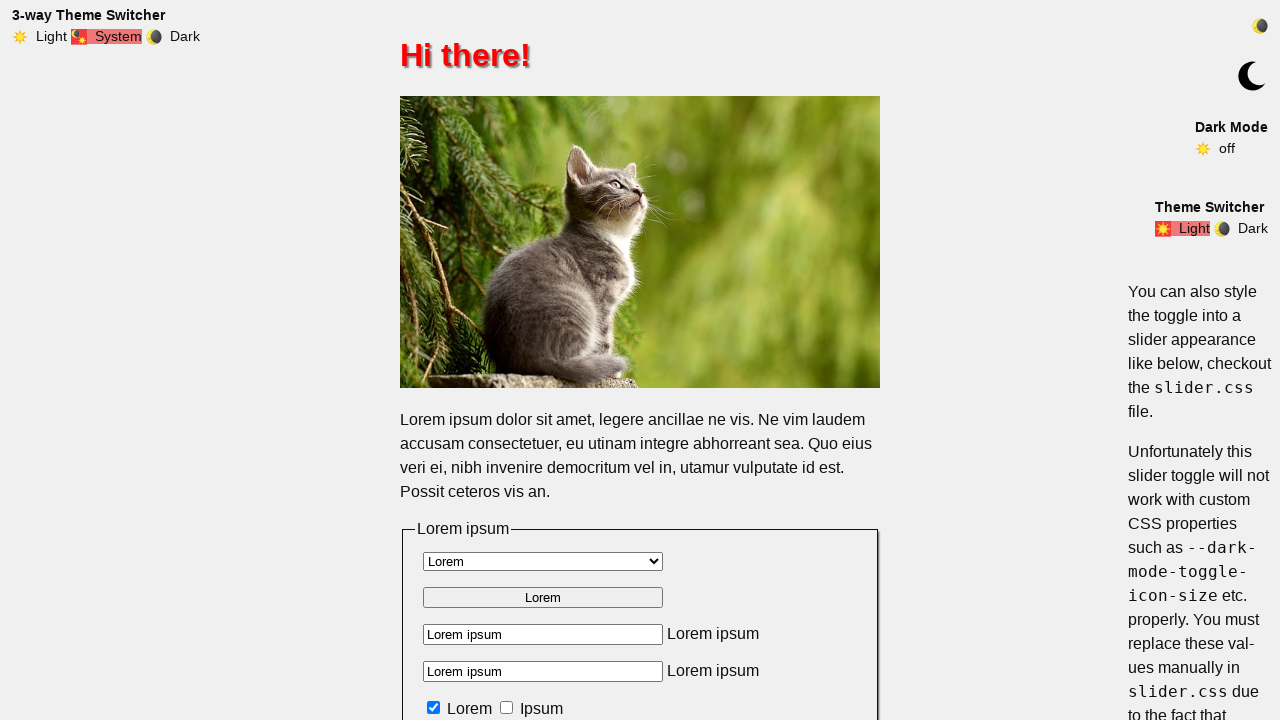

Emulated dark color scheme
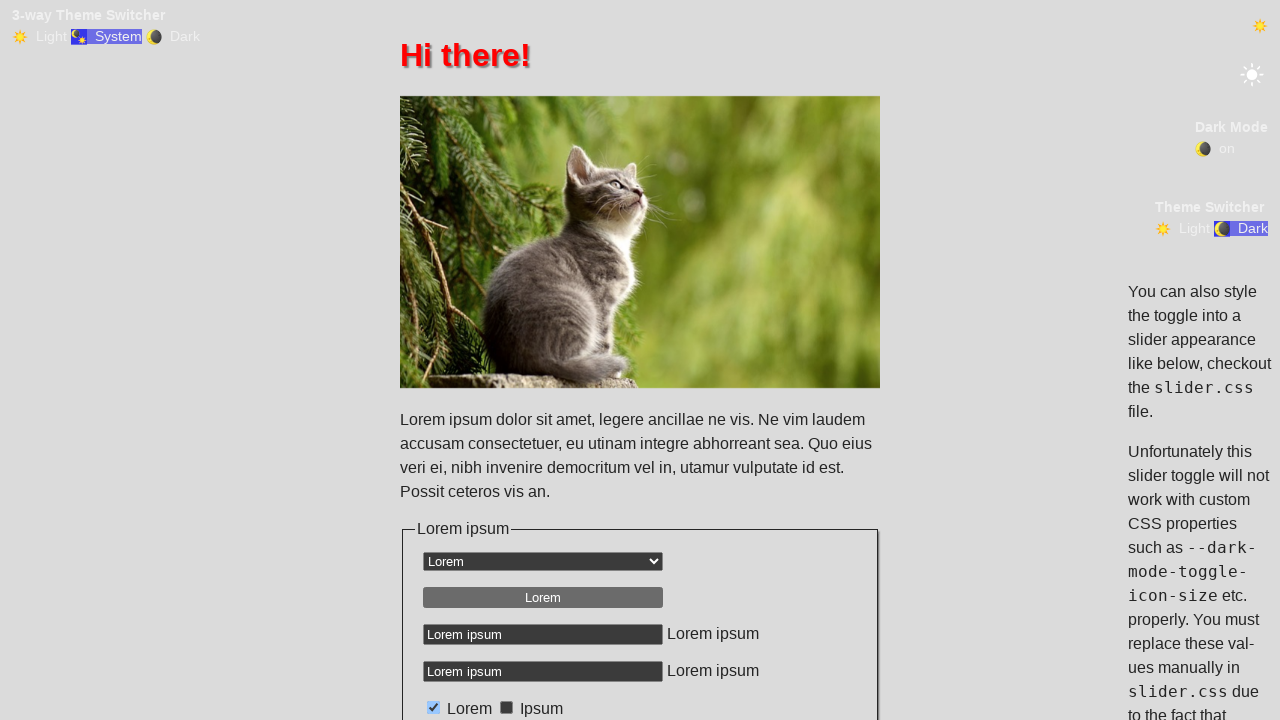

Waited 200ms for dark mode to render
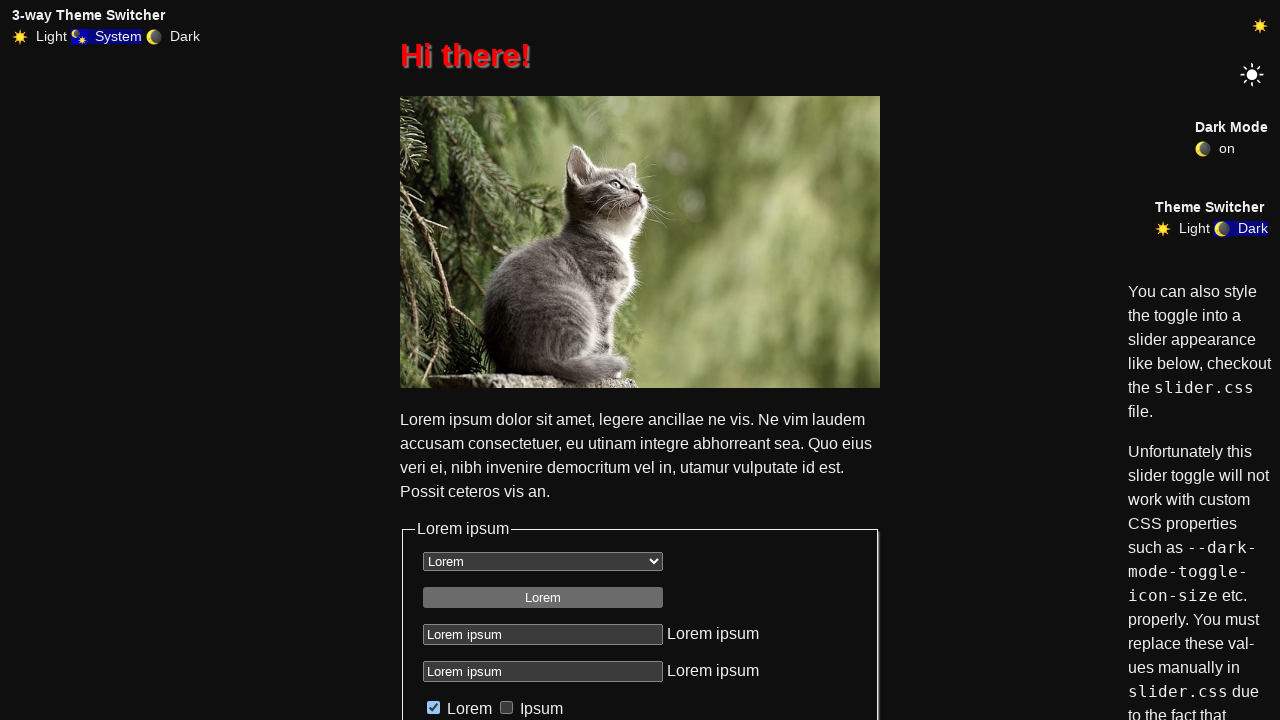

Verified page body is visible in dark mode
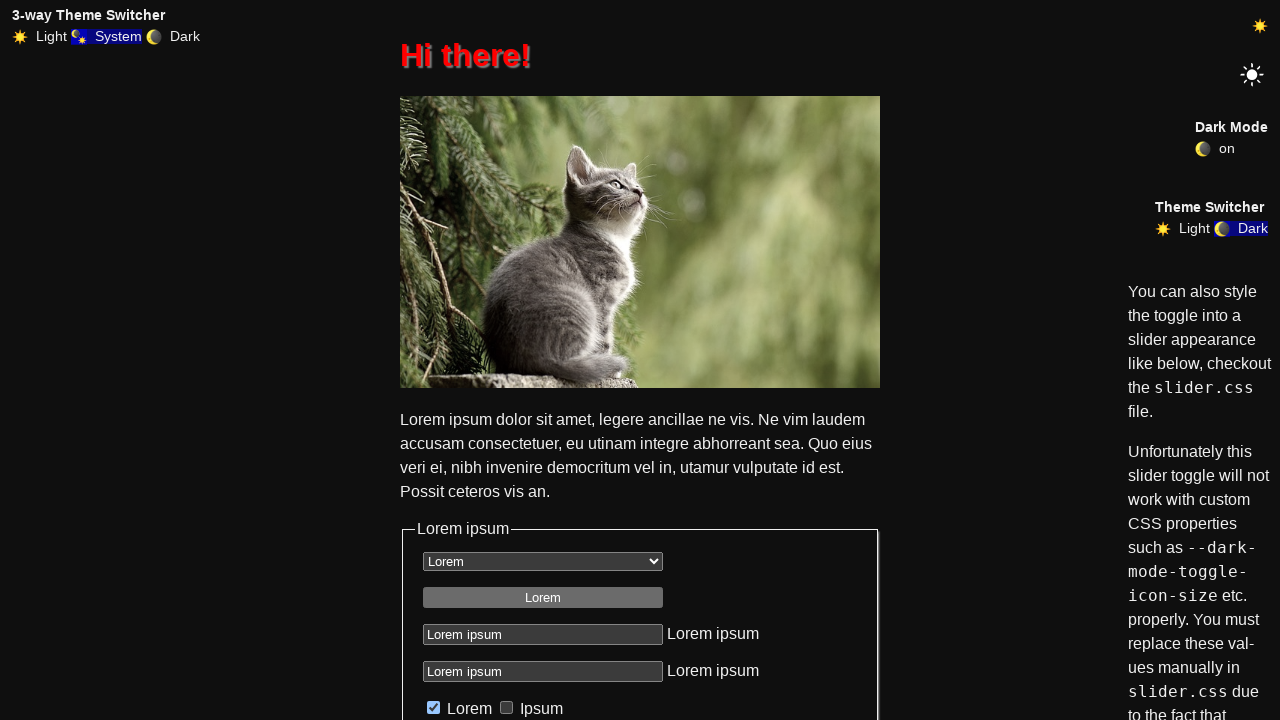

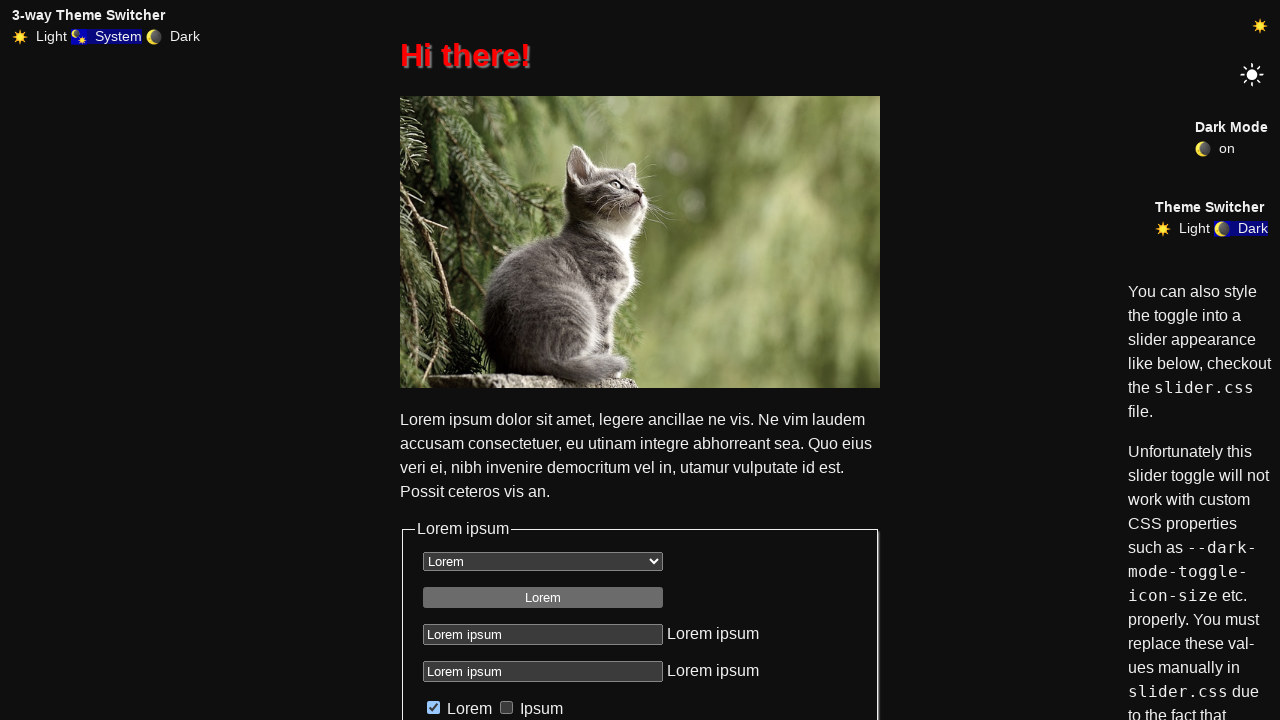